Tests Entry Ad by closing the modal, re-enabling it, and verifying it appears again

Starting URL: https://the-internet.herokuapp.com/

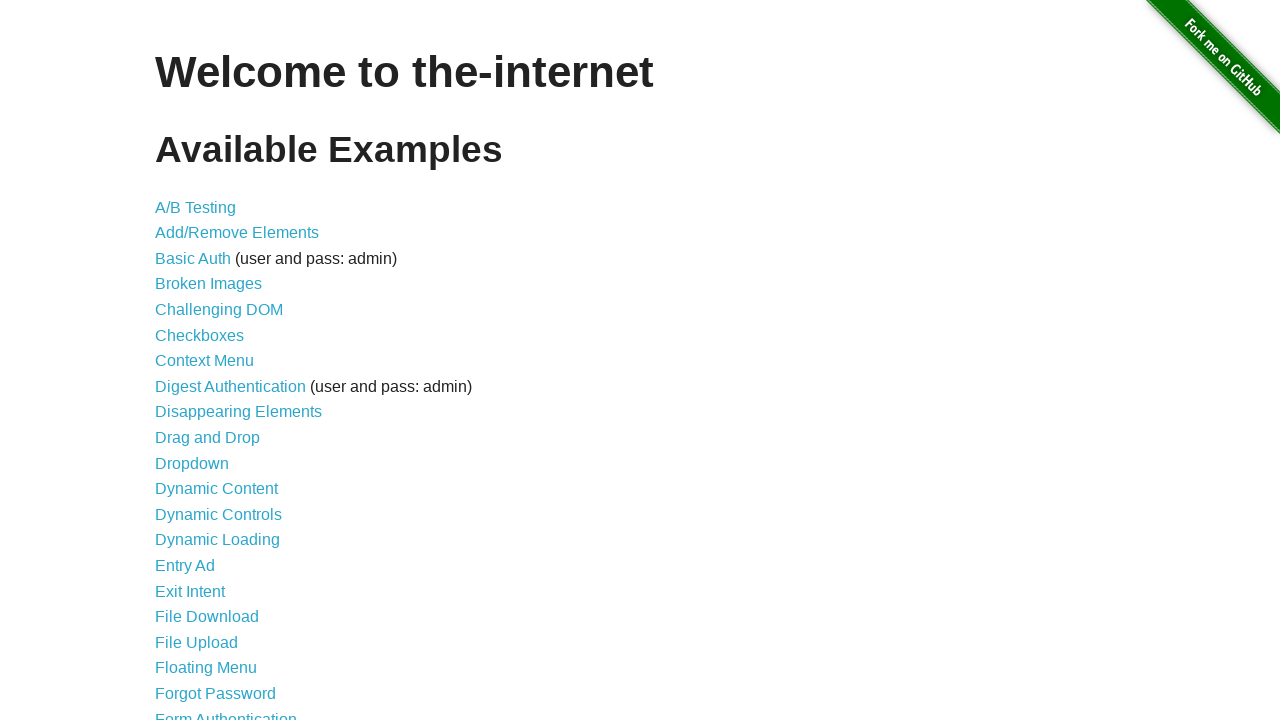

Clicked 'Entry Ad' link to navigate to Entry Ad page at (185, 566) on internal:role=link[name="Entry Ad"i]
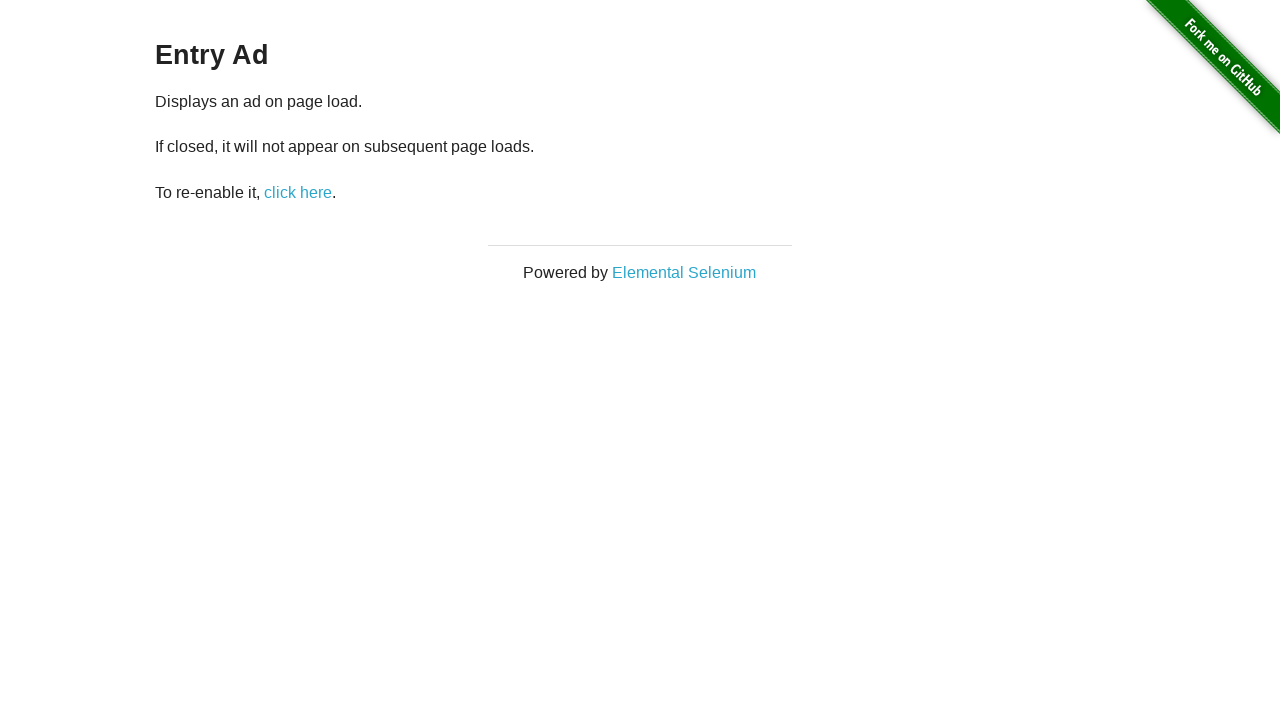

Clicked 'Close' button to close the modal at (640, 527) on internal:text="Close"s
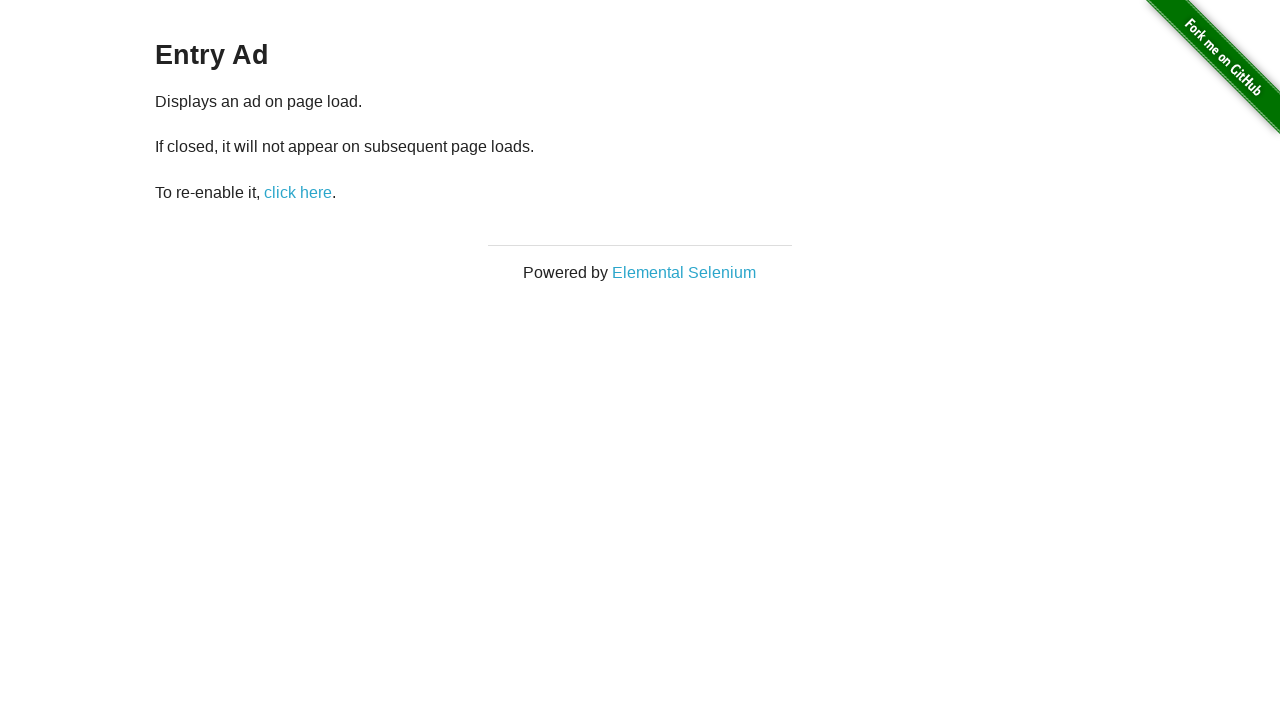

Clicked restart-ad button to re-enable the ad at (298, 192) on #restart-ad
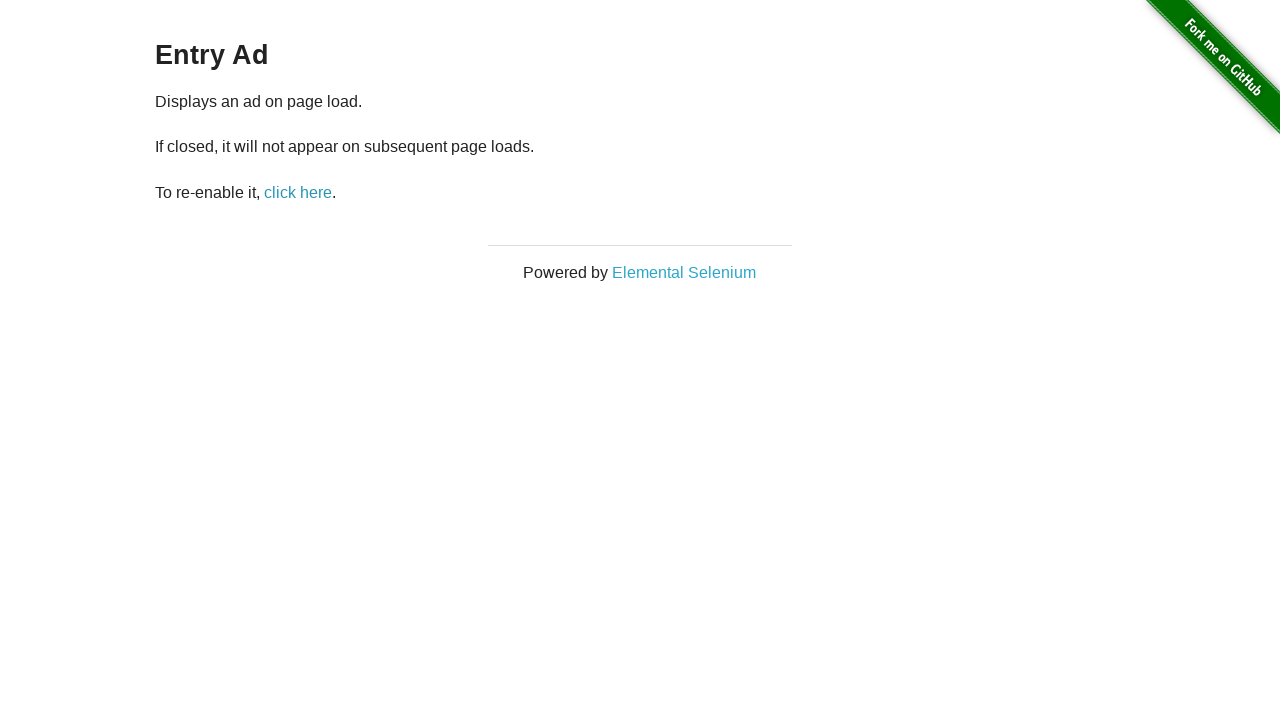

Verified modal window heading 'This is a modal window' is visible
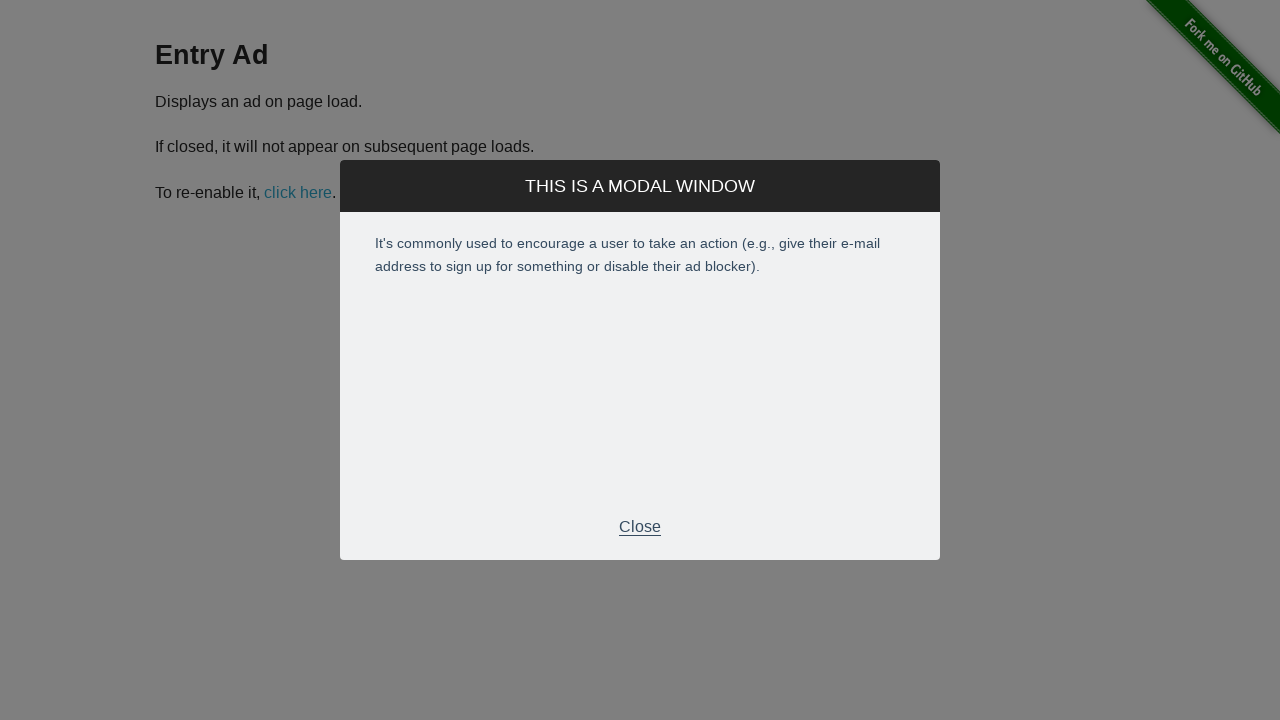

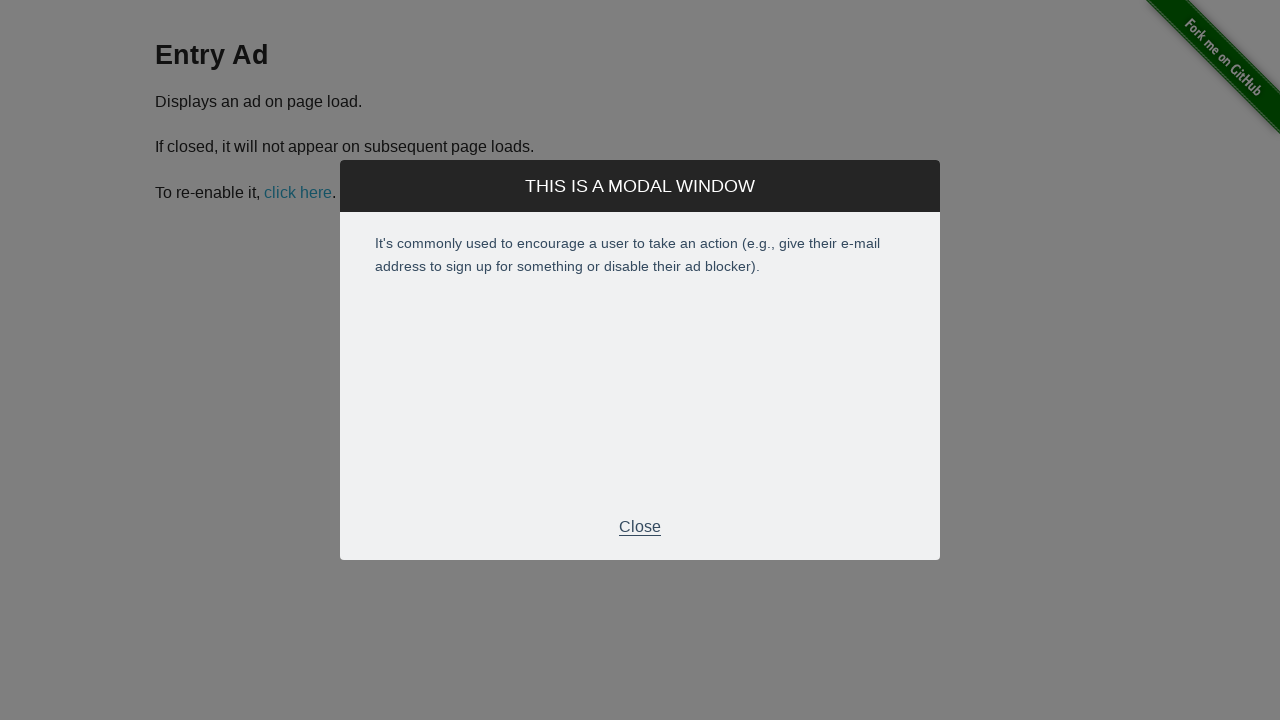